Tests percentage calculator error handling by entering invalid non-numeric value and verifying error message

Starting URL: http://www.calculator.net/

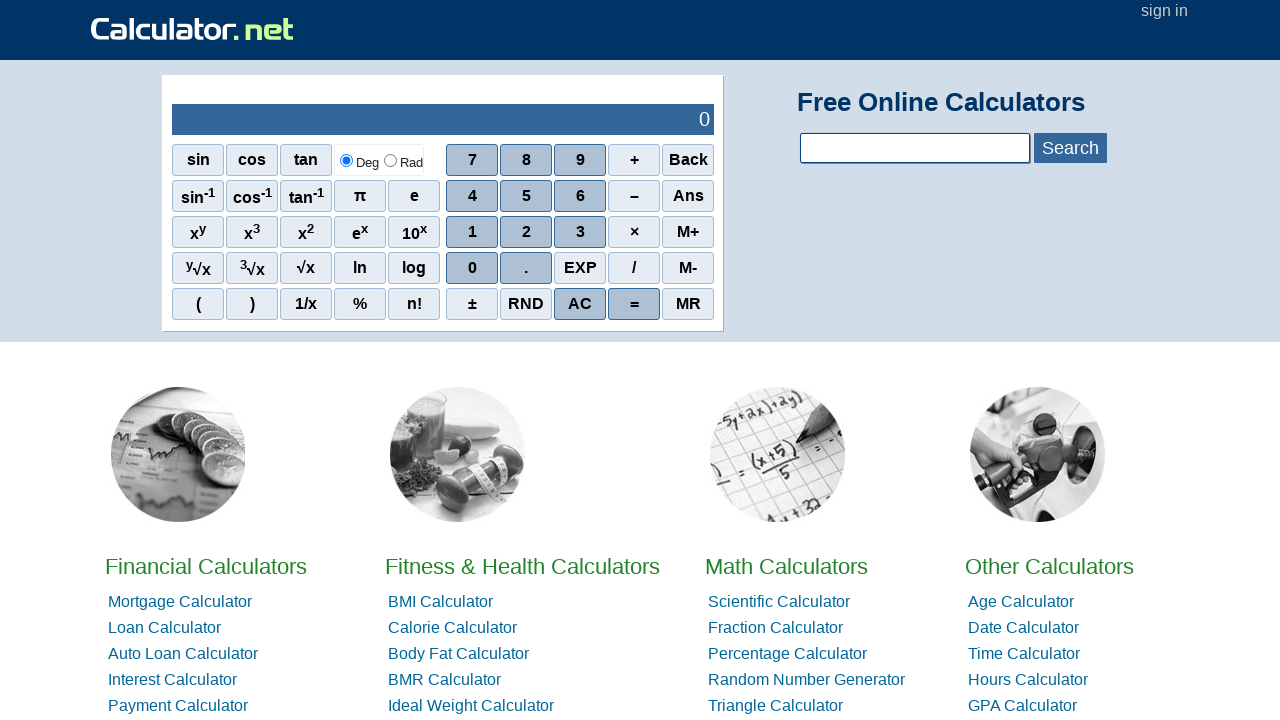

Clicked on Math Calculators at (786, 566) on //*[@id="homelistwrap"]/div[3]/div[2]/a
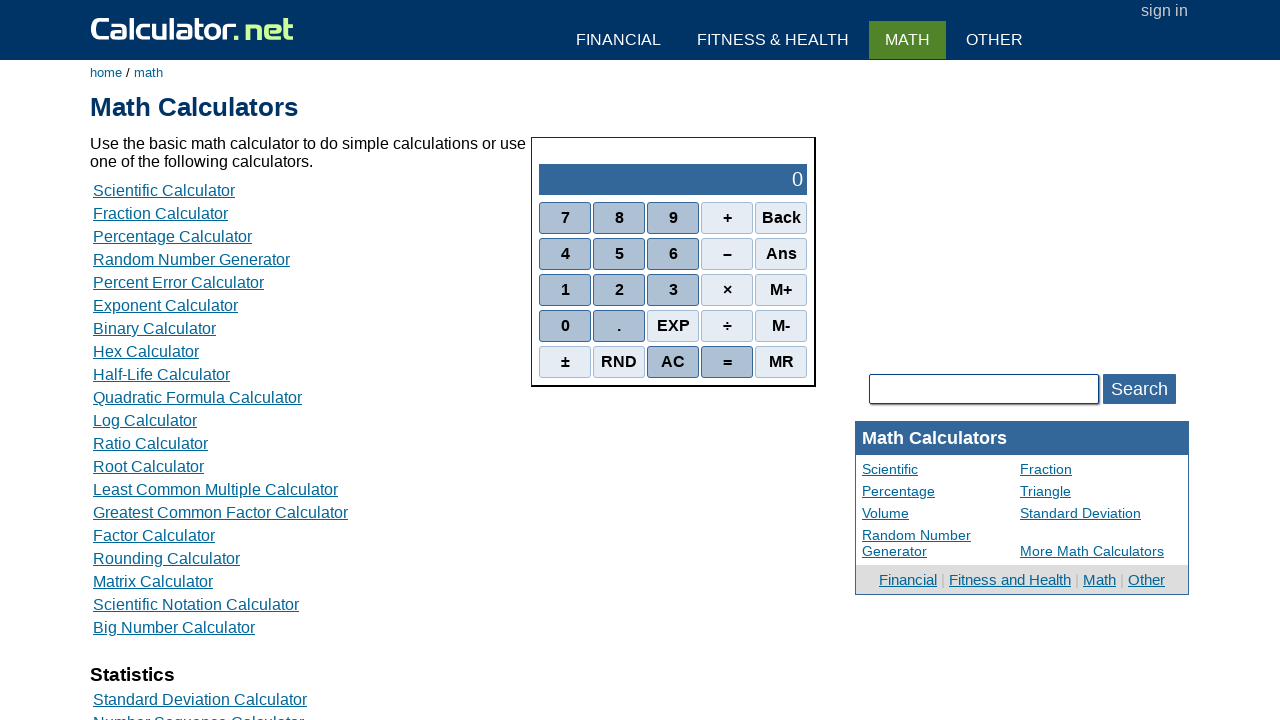

Clicked on Percent Calculators at (172, 236) on //*[@id="content"]/table[2]/tbody/tr/td/div[3]/a
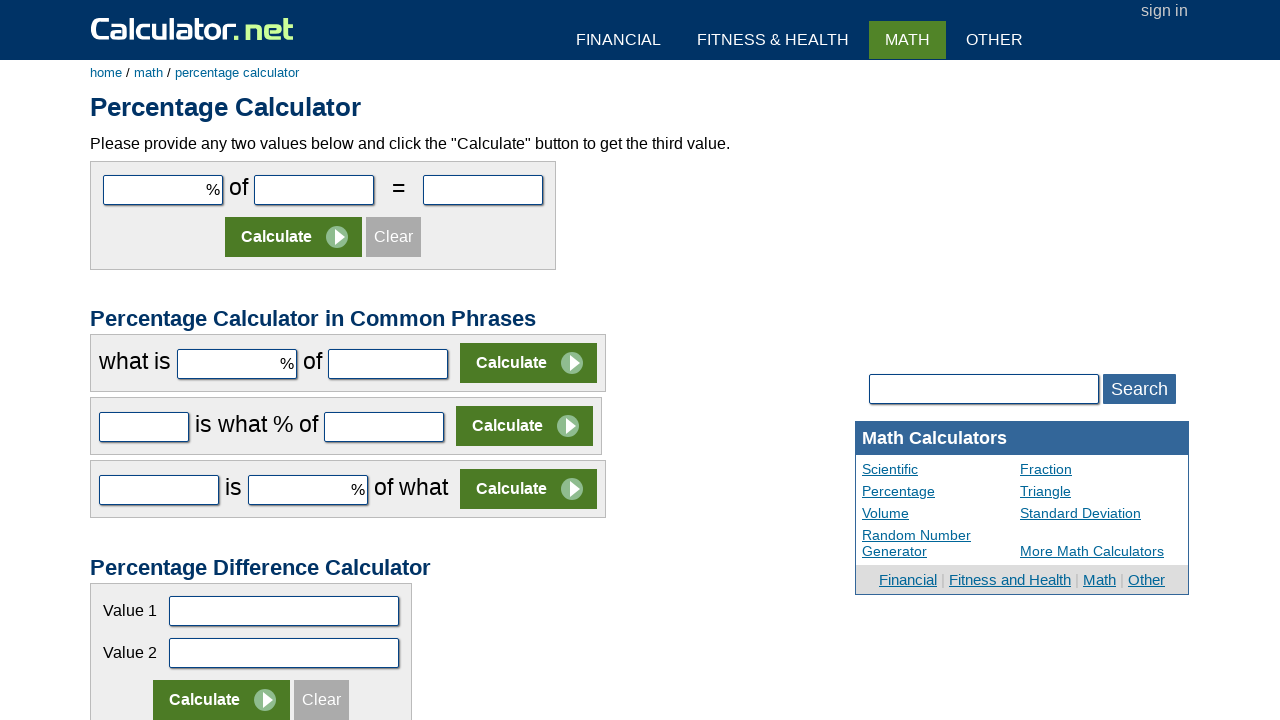

Entered invalid value 'XD' in the first number field on #cpar1
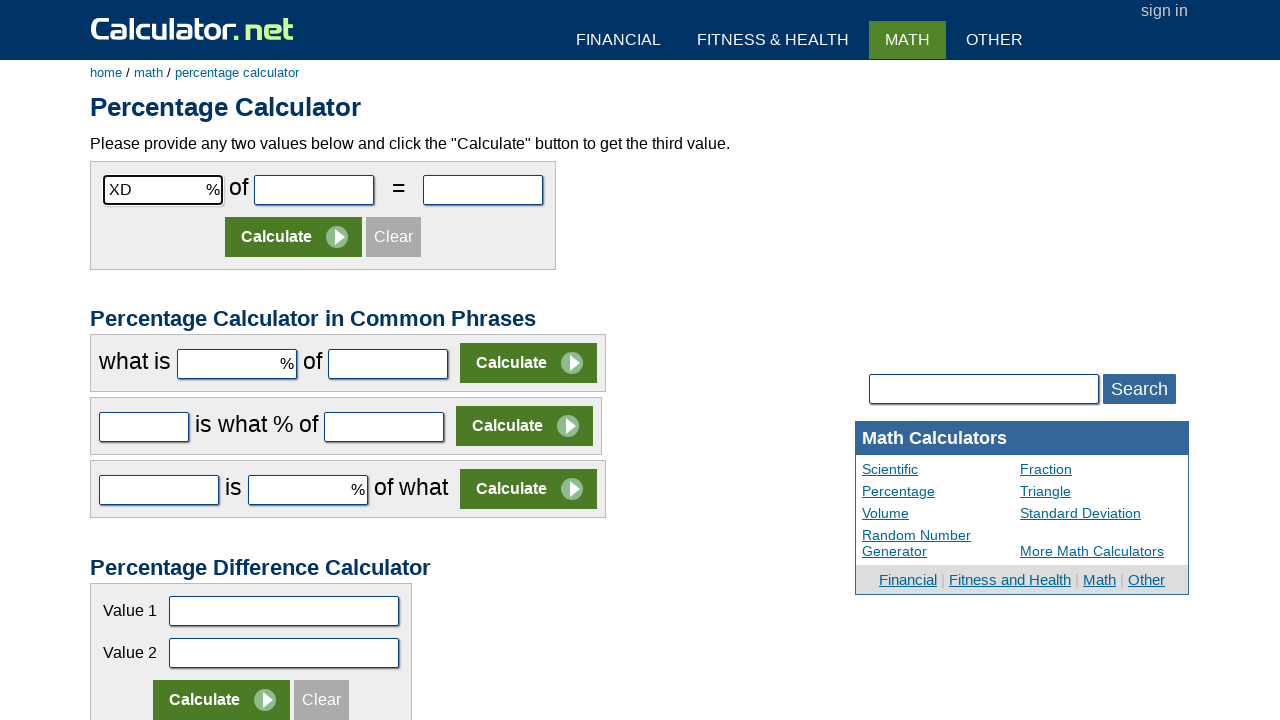

Entered value '30' in the second number field on #cpar2
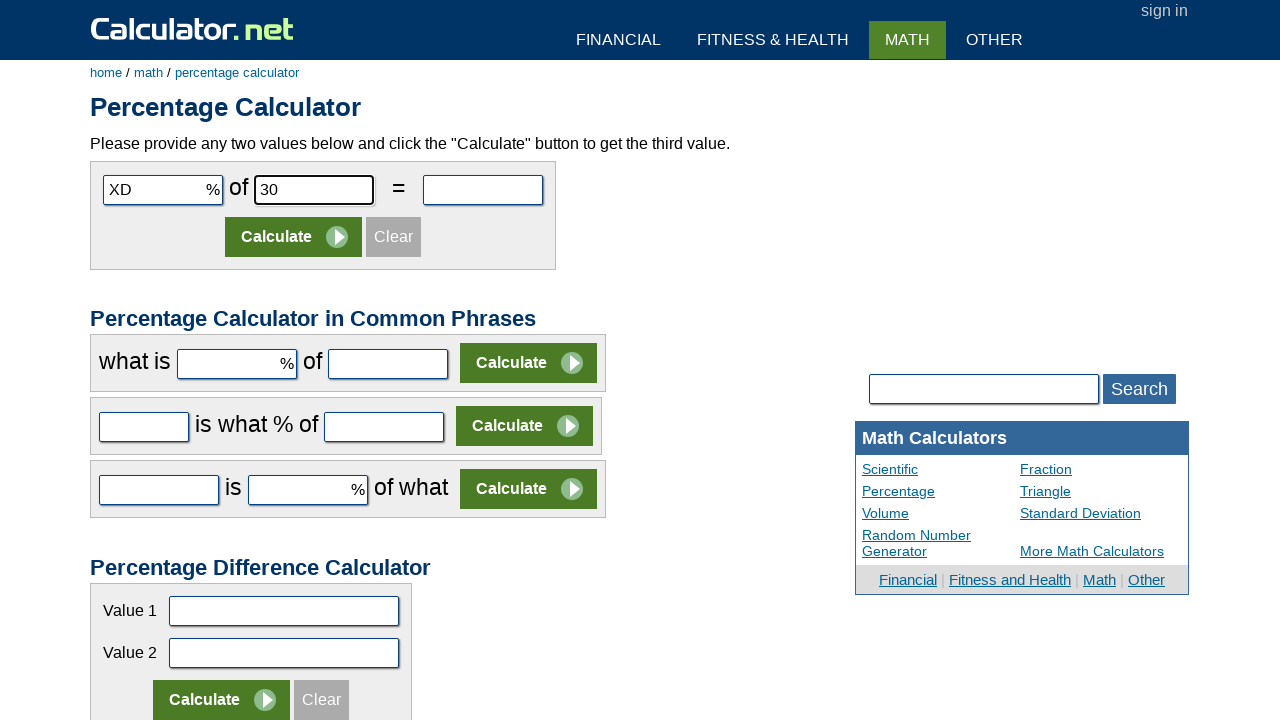

Clicked Calculate Button at (294, 237) on //*[@id="content"]/form[1]/table/tbody/tr[2]/td/input[2]
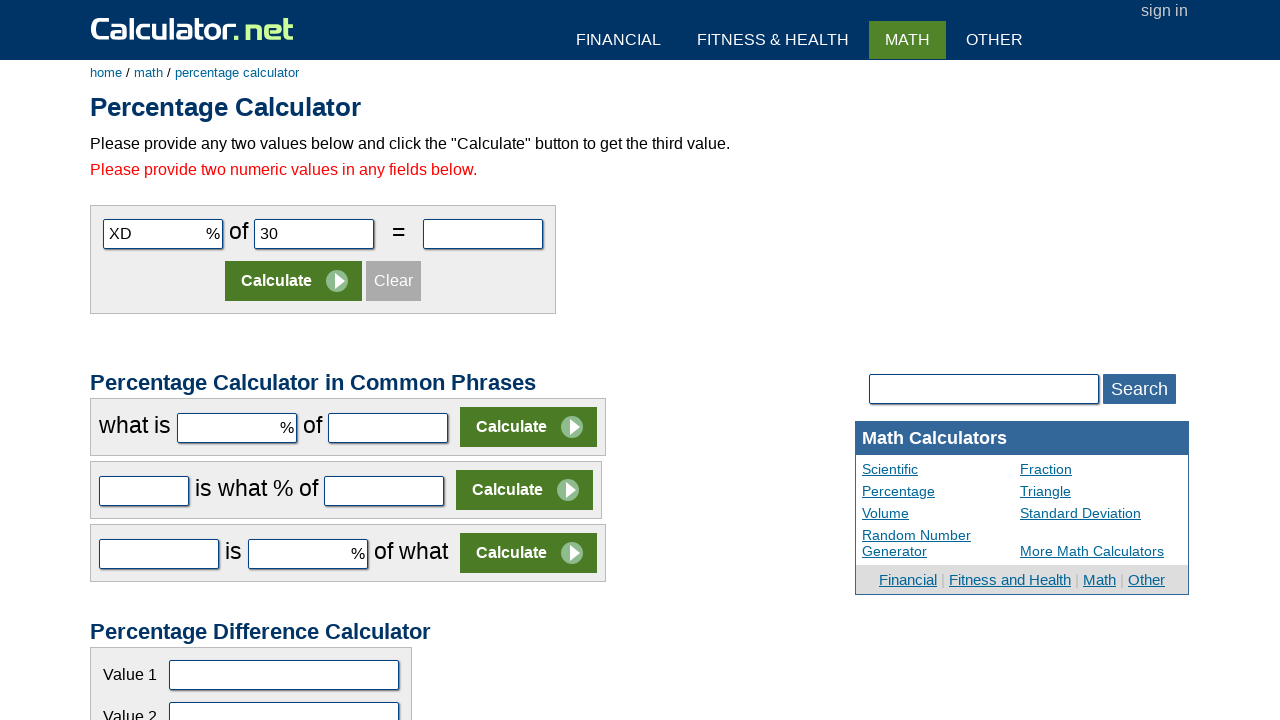

Error message appeared verifying invalid input handling
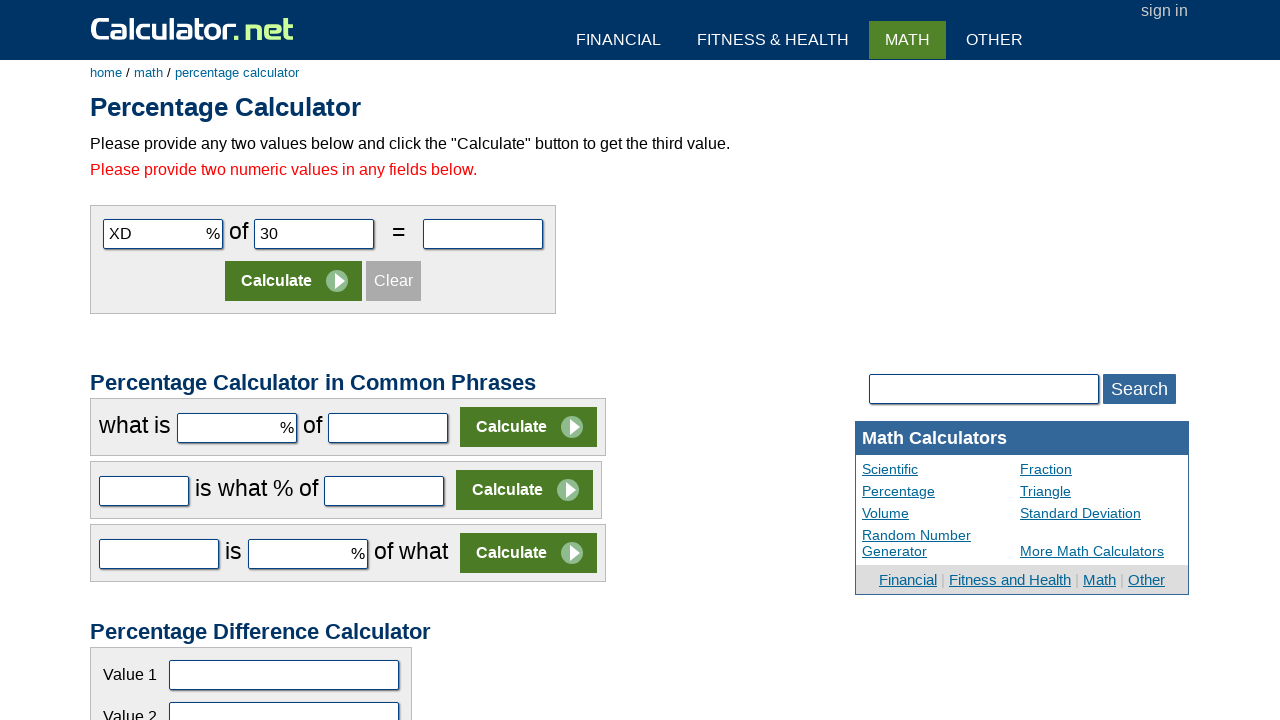

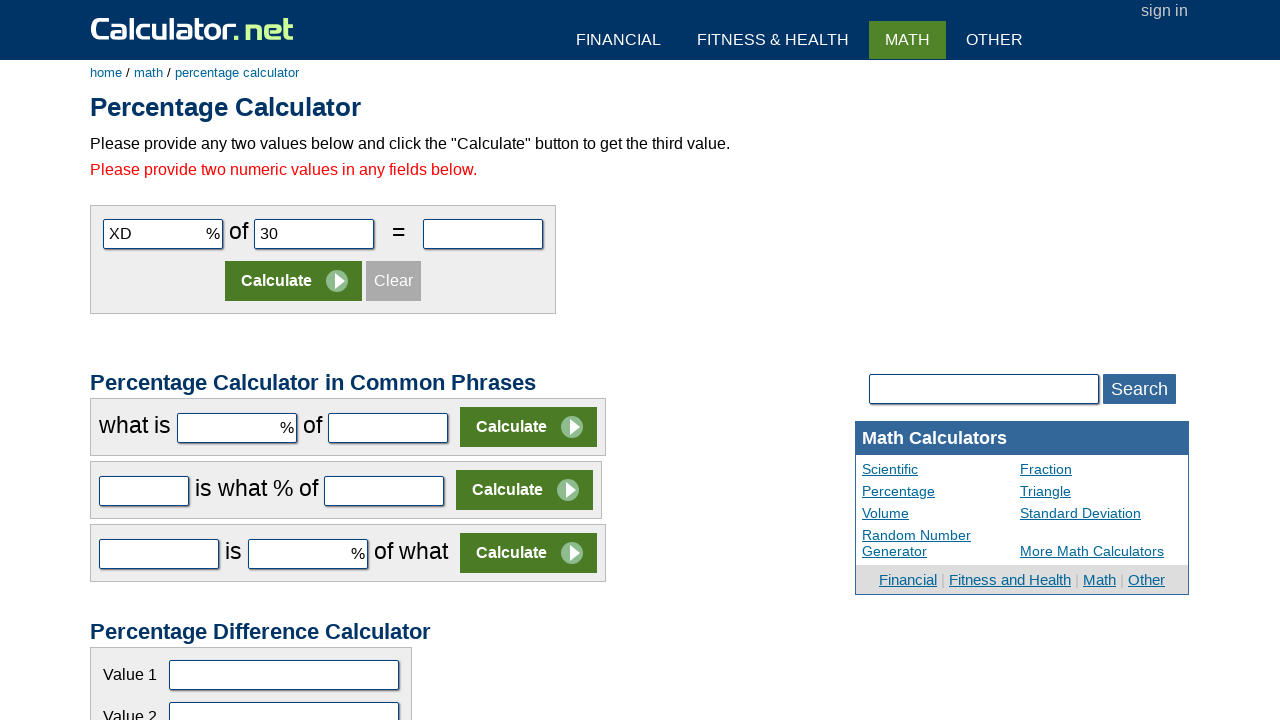